Tests that the currently applied filter is highlighted in the UI

Starting URL: https://demo.playwright.dev/todomvc

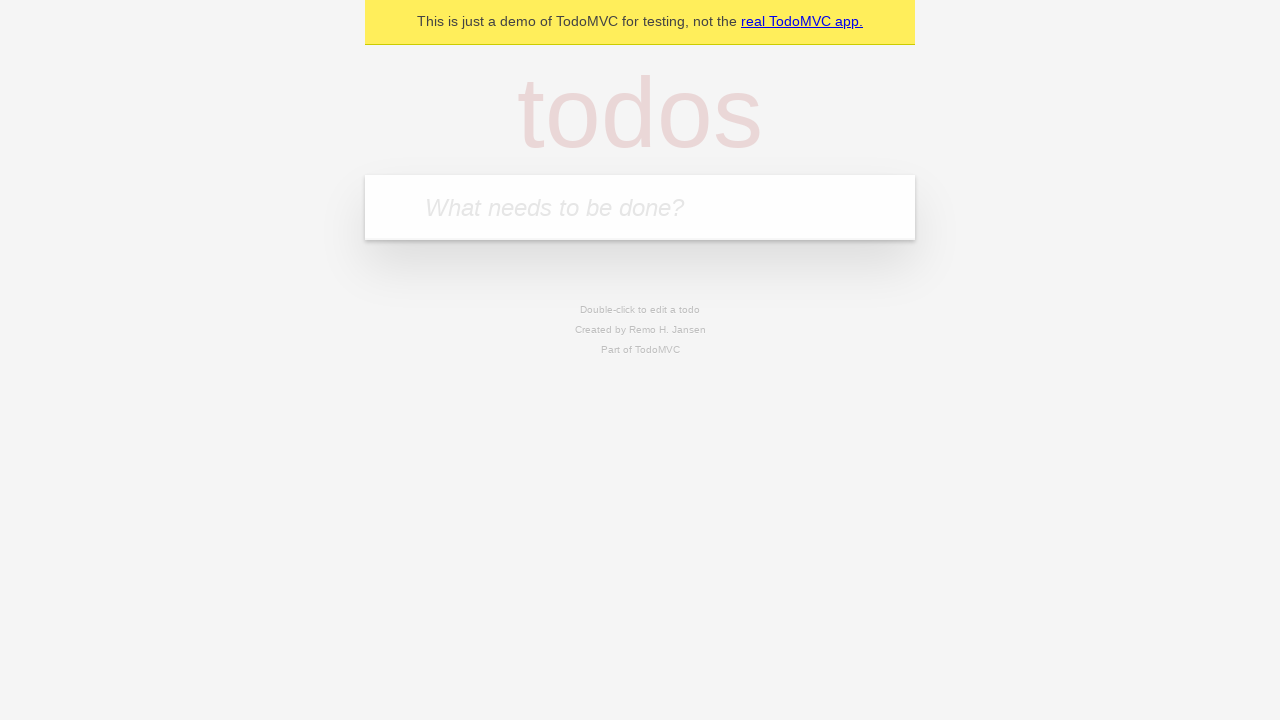

Filled todo input with 'buy some cheese' on internal:attr=[placeholder="What needs to be done?"i]
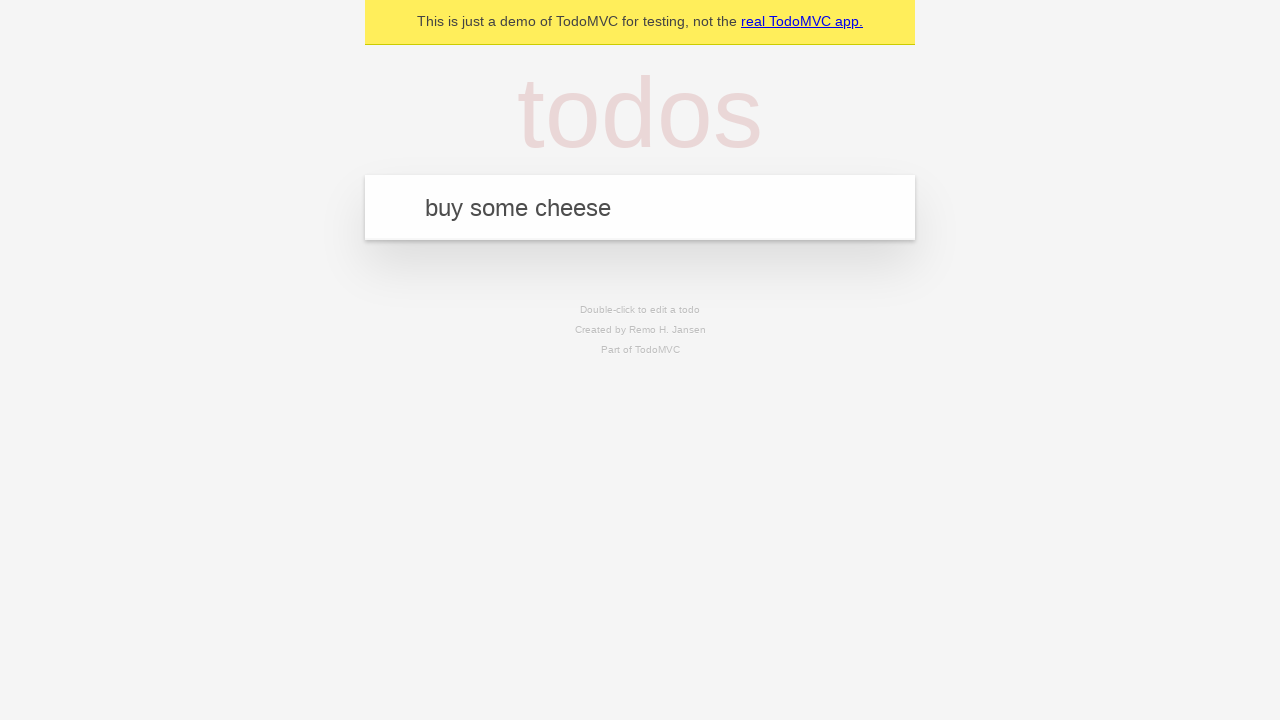

Pressed Enter to add first todo on internal:attr=[placeholder="What needs to be done?"i]
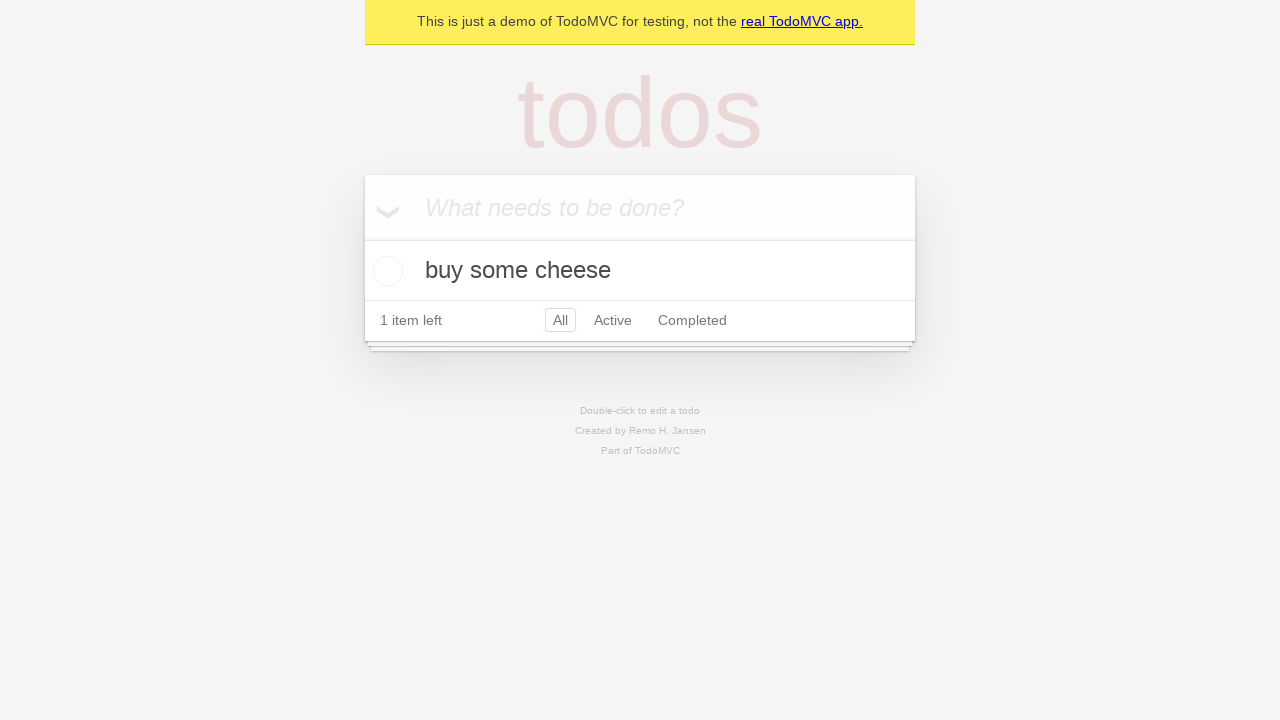

Filled todo input with 'feed the cat' on internal:attr=[placeholder="What needs to be done?"i]
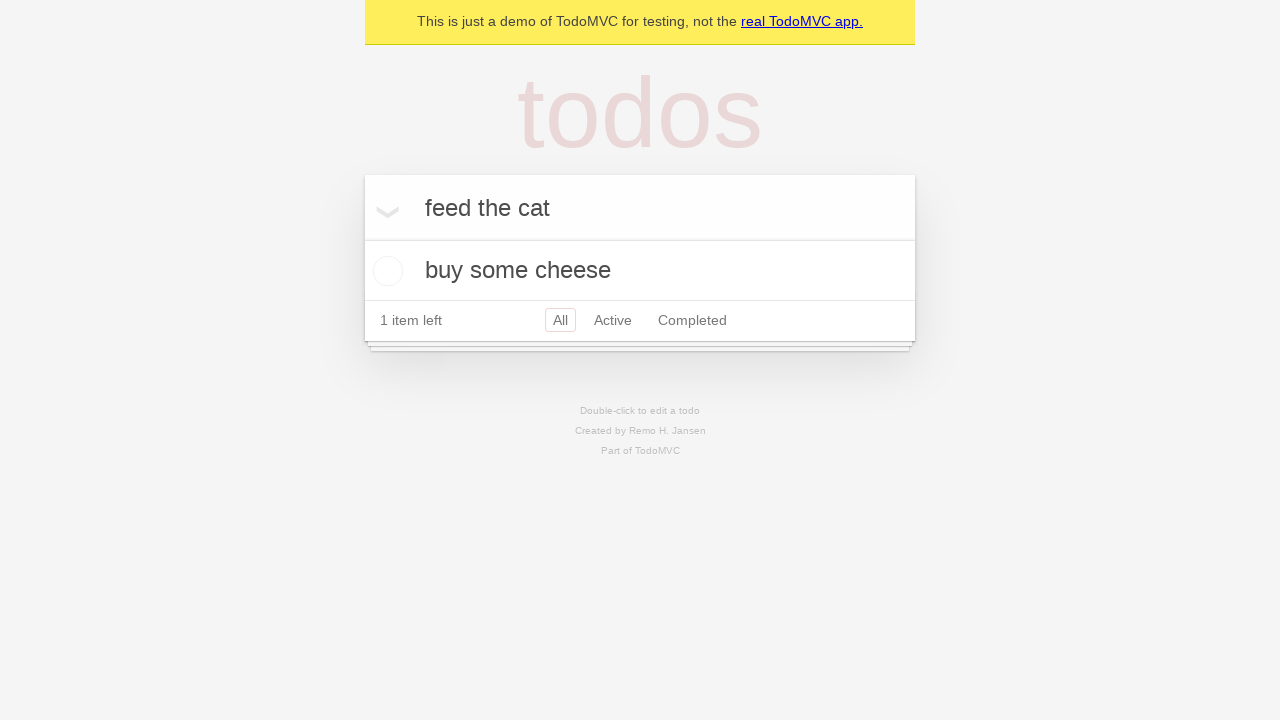

Pressed Enter to add second todo on internal:attr=[placeholder="What needs to be done?"i]
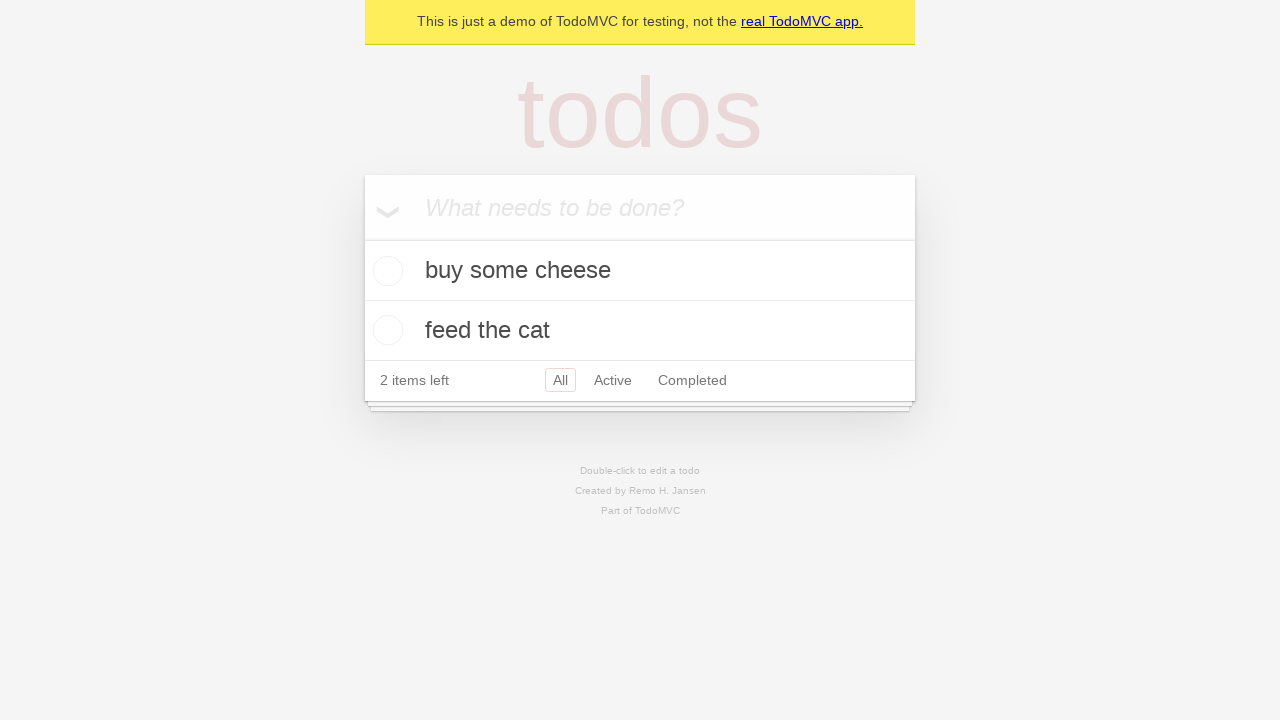

Filled todo input with 'book a doctors appointment' on internal:attr=[placeholder="What needs to be done?"i]
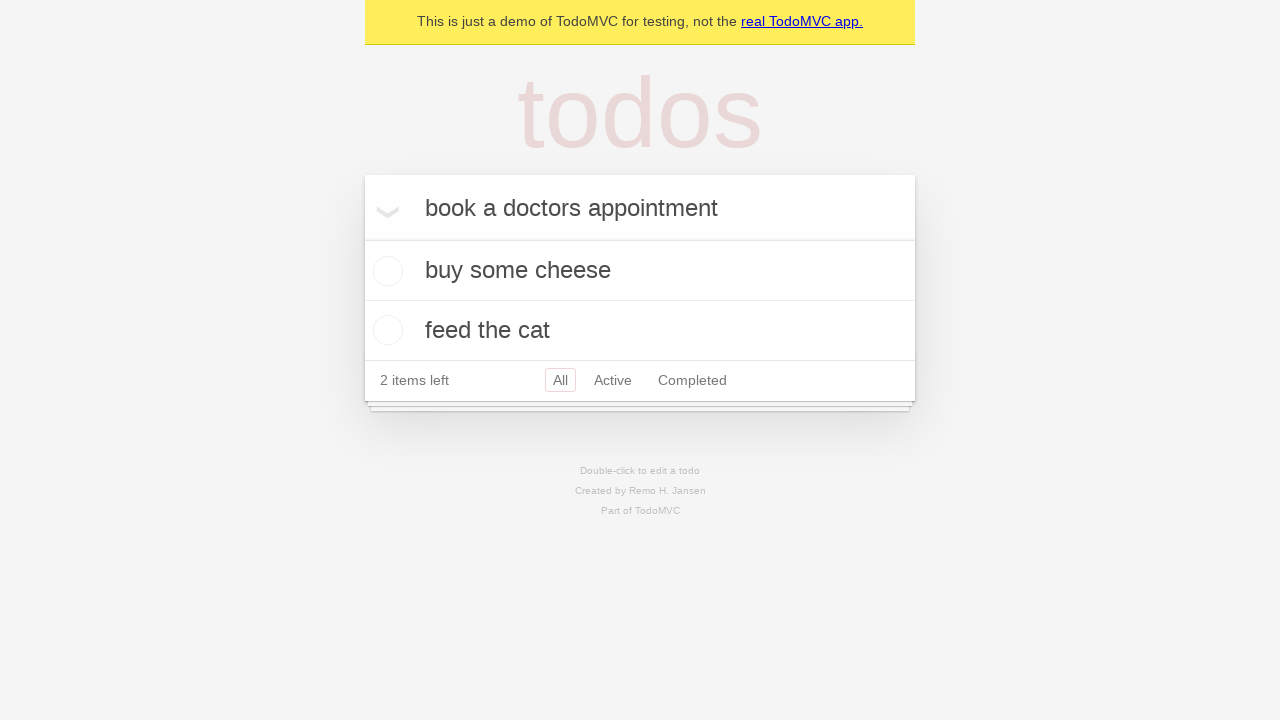

Pressed Enter to add third todo on internal:attr=[placeholder="What needs to be done?"i]
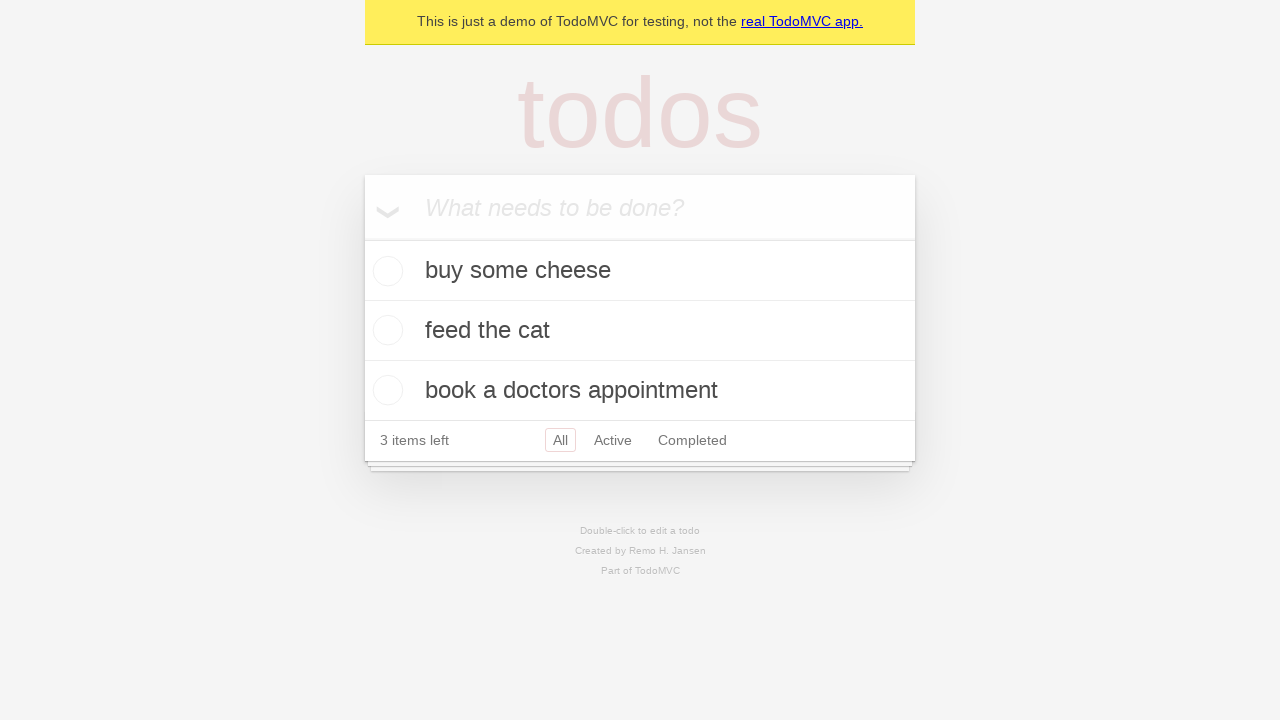

Clicked Active filter link at (613, 440) on internal:role=link[name="Active"i]
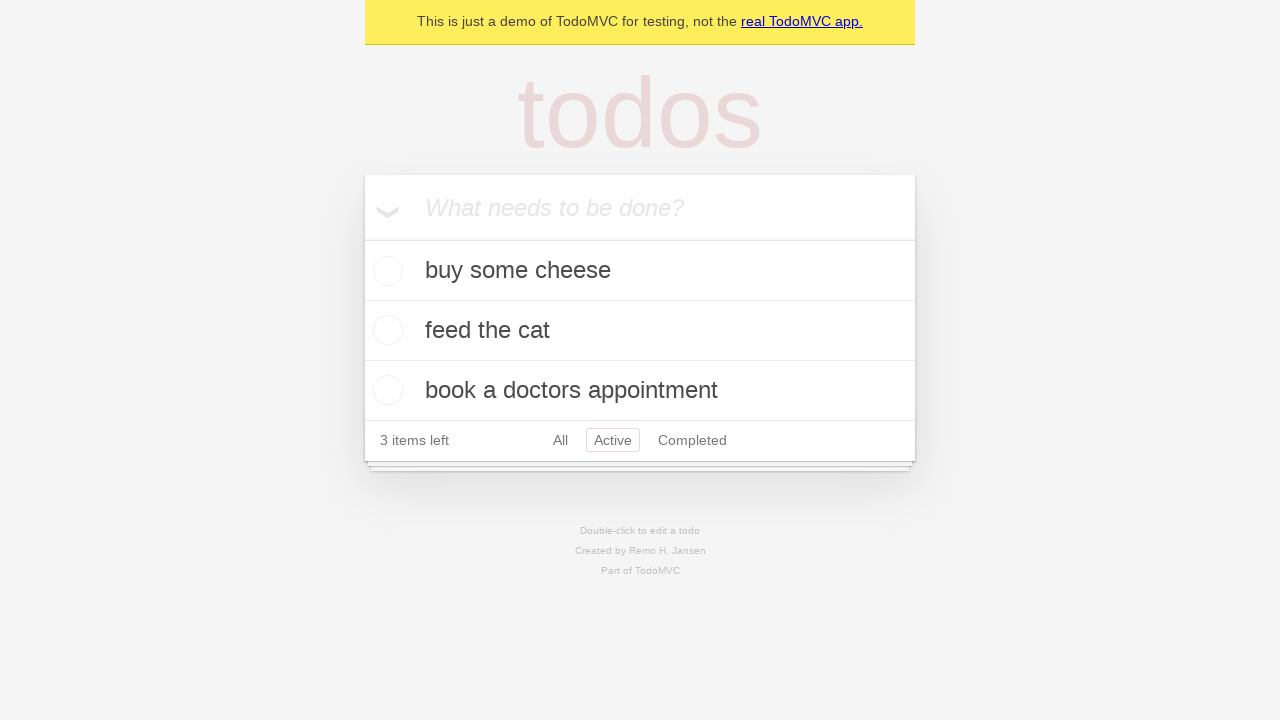

Clicked Completed filter link at (692, 440) on internal:role=link[name="Completed"i]
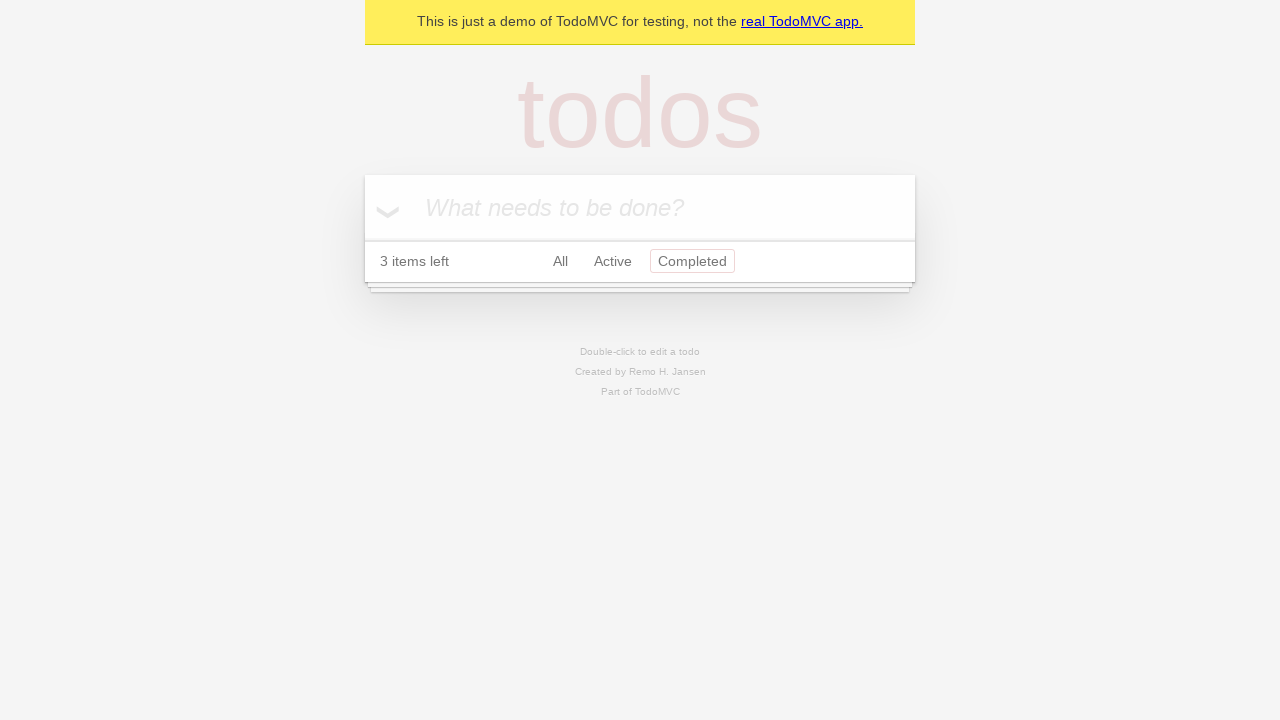

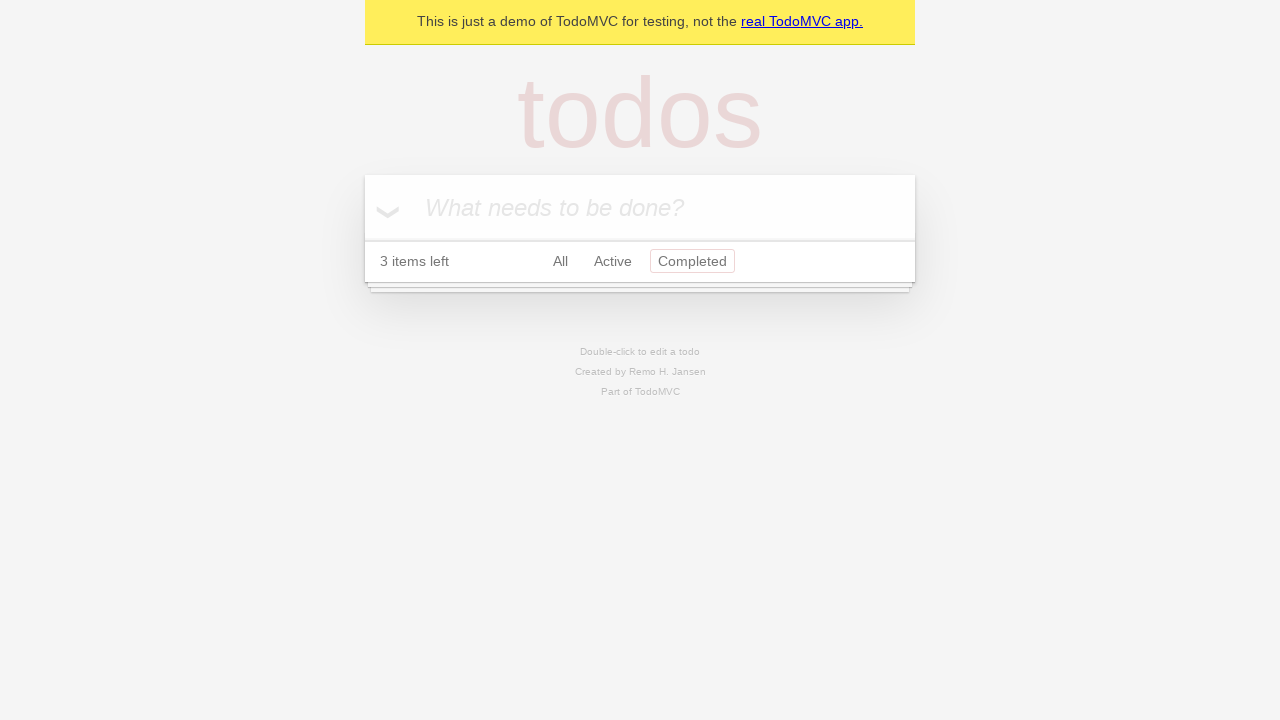